Tests keyboard operations on a registration form by typing text in the first name field, selecting all with Ctrl+A, copying with Ctrl+C, and pasting into the last name field with Ctrl+V

Starting URL: http://demo.automationtesting.in/Register.html

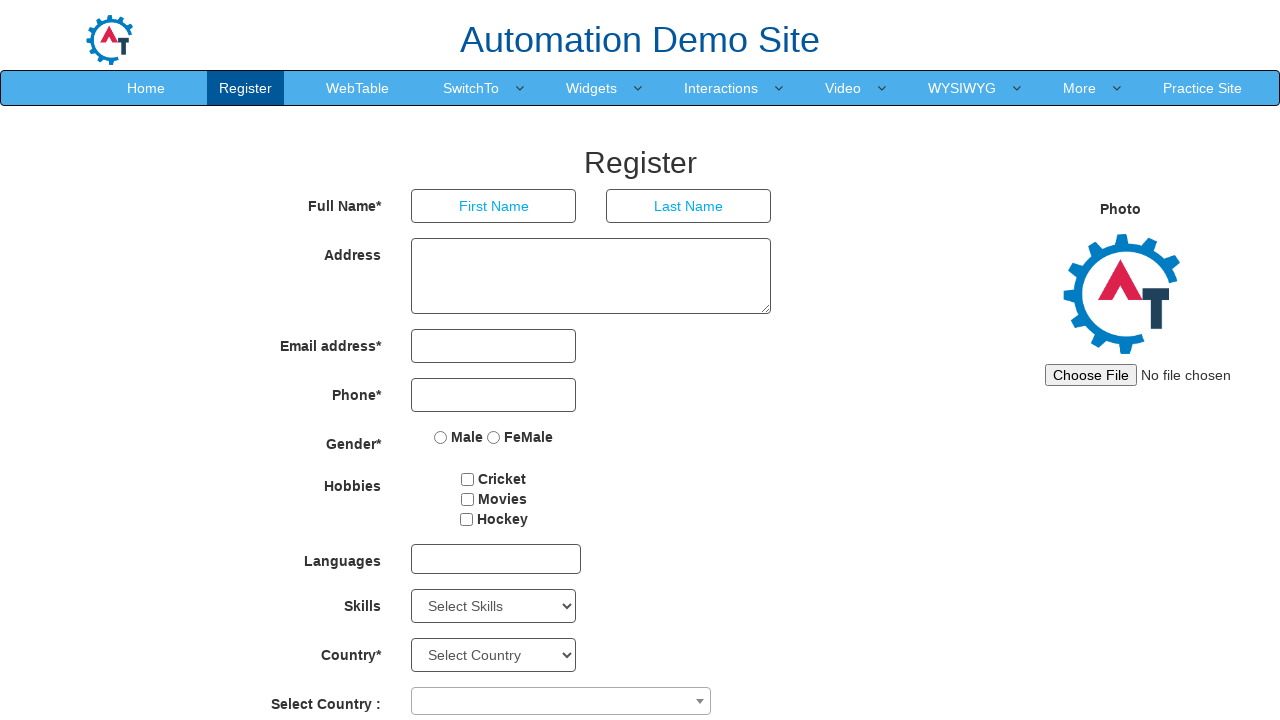

Typed 'admin' in first name field on input[placeholder='First Name']
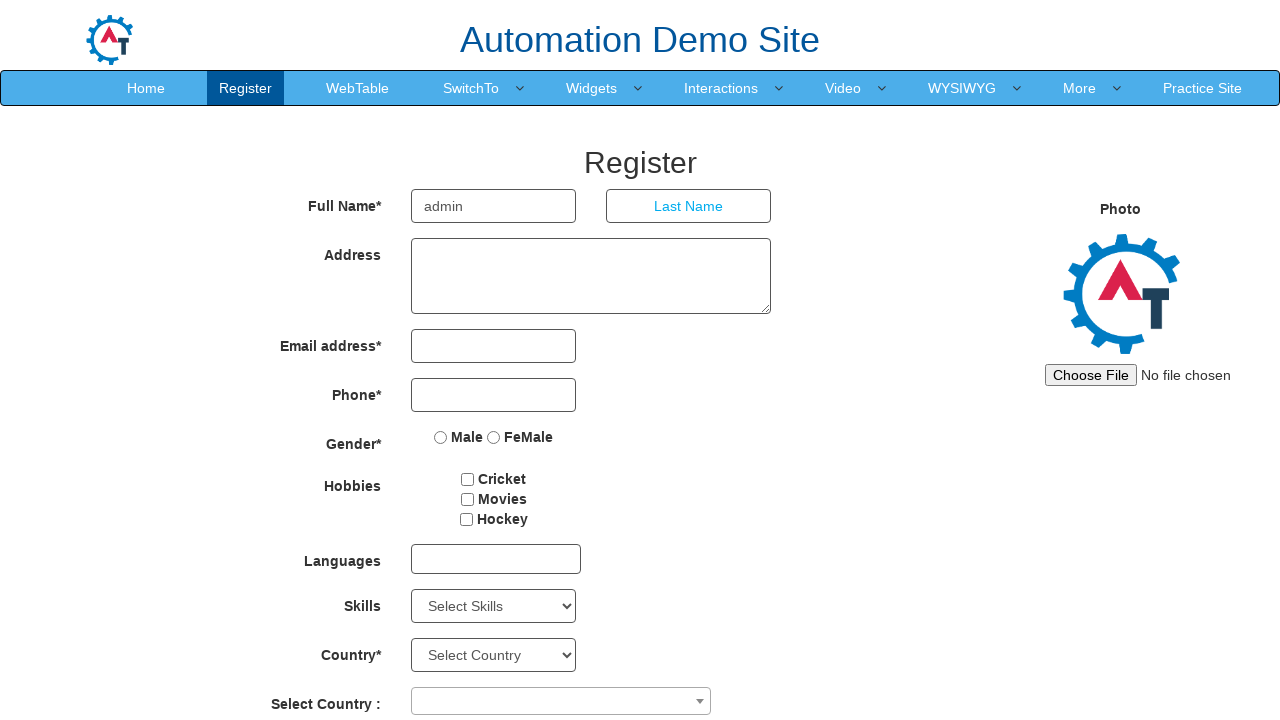

Selected all text in first name field with Ctrl+A
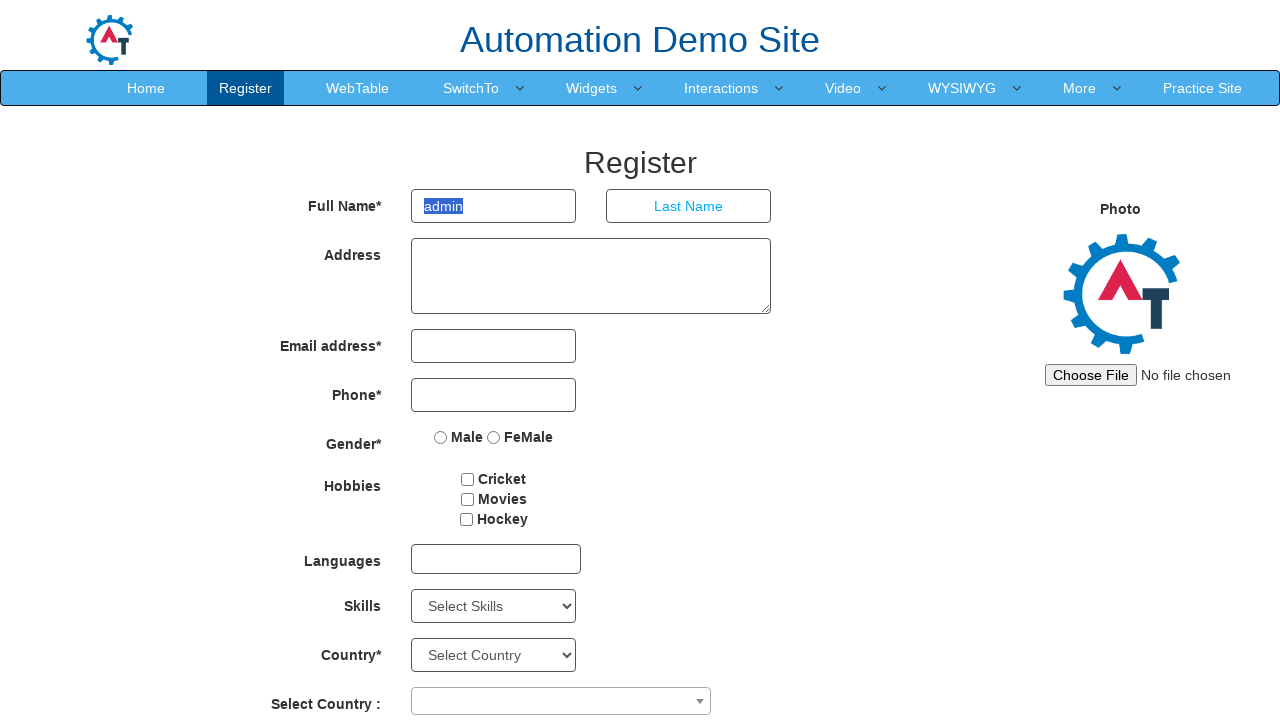

Copied selected text with Ctrl+C
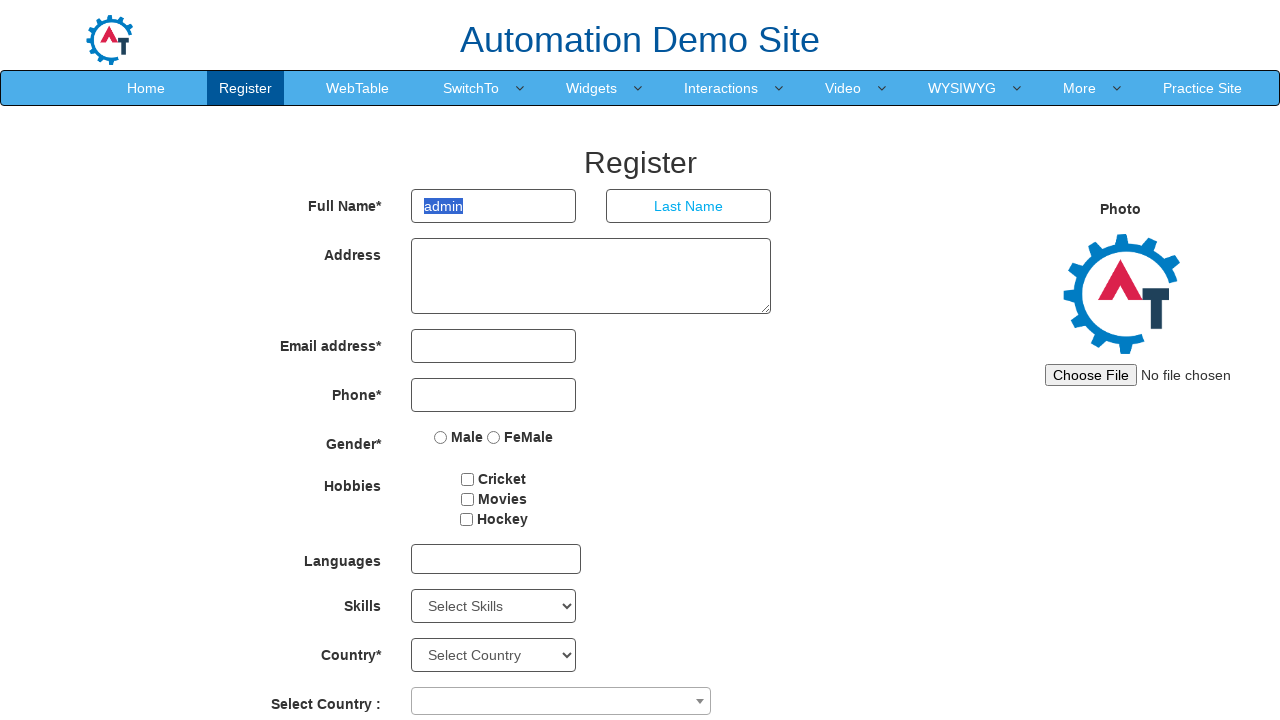

Clicked on last name field at (689, 206) on input[placeholder='Last Name']
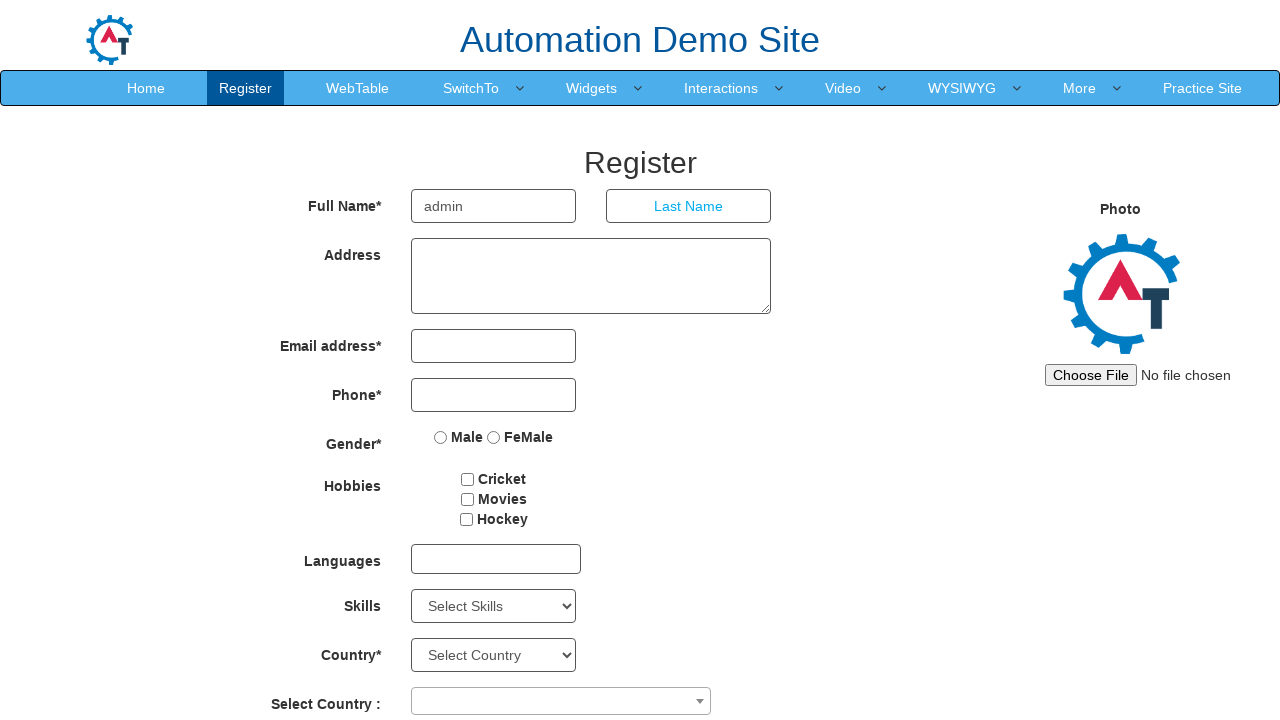

Pasted copied text into last name field with Ctrl+V
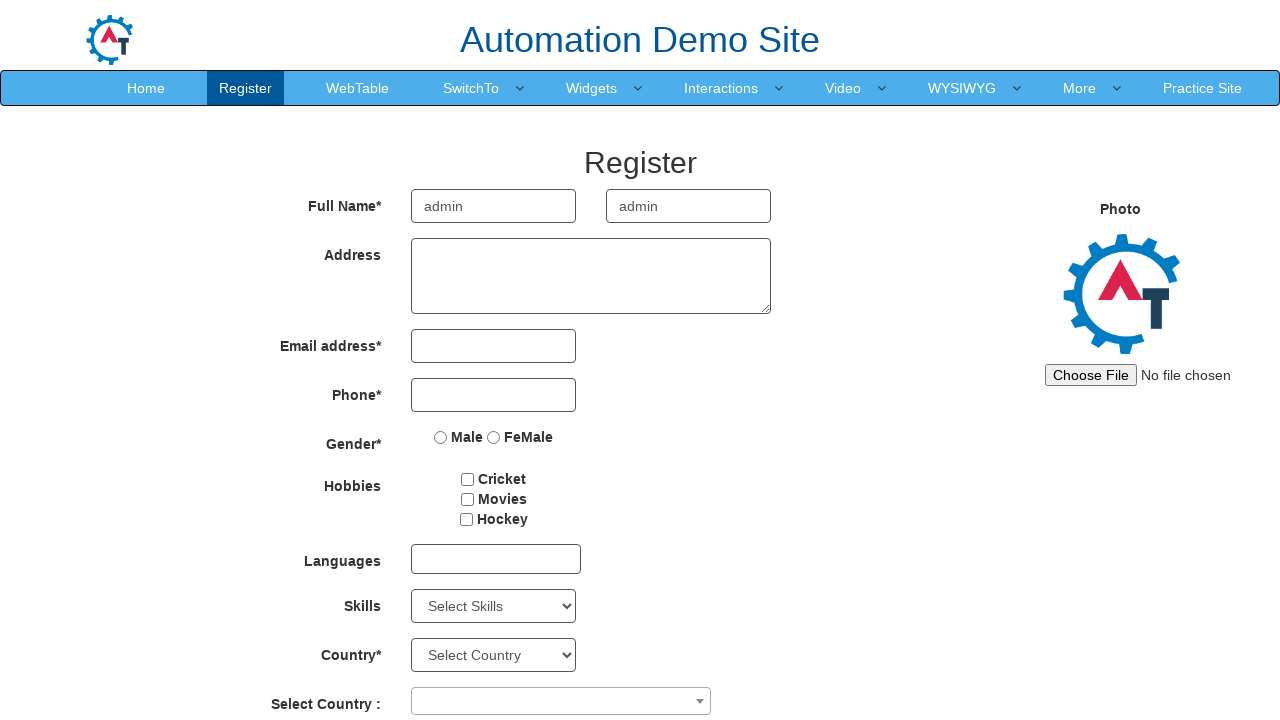

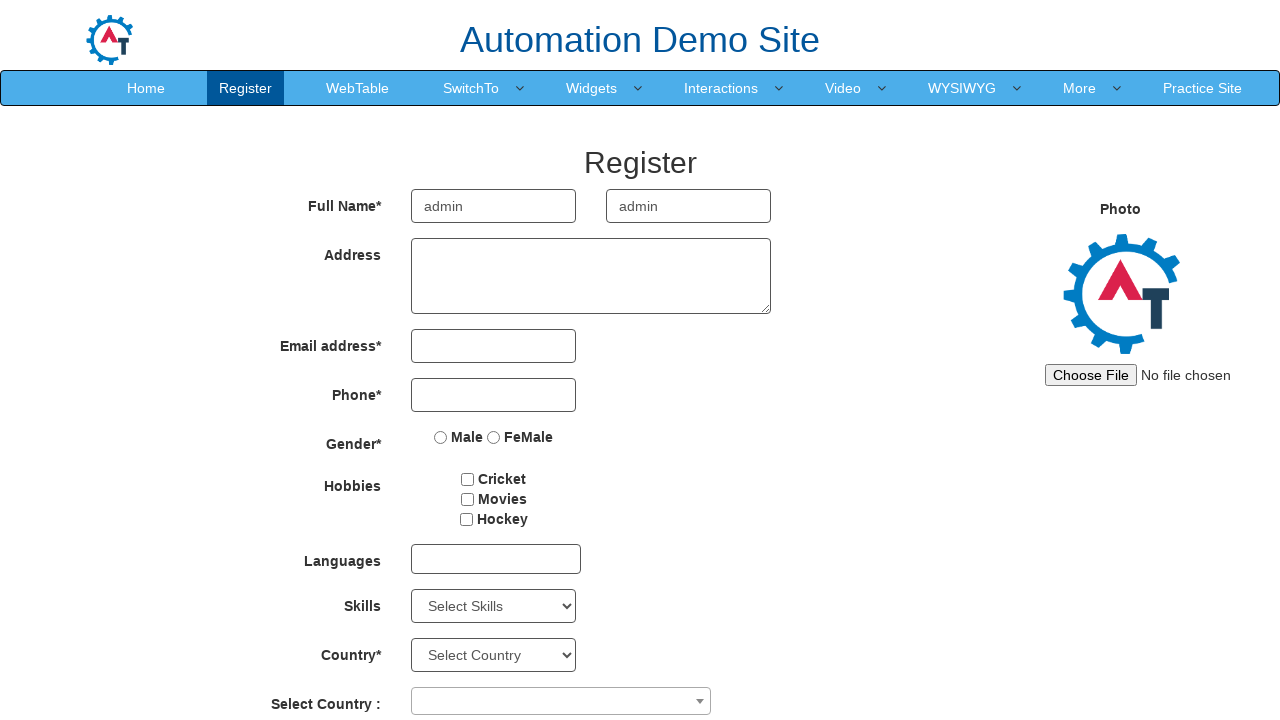